Verifies that the Mastercard SecureCode payment logo is displayed on the page

Starting URL: https://www.mts.by/

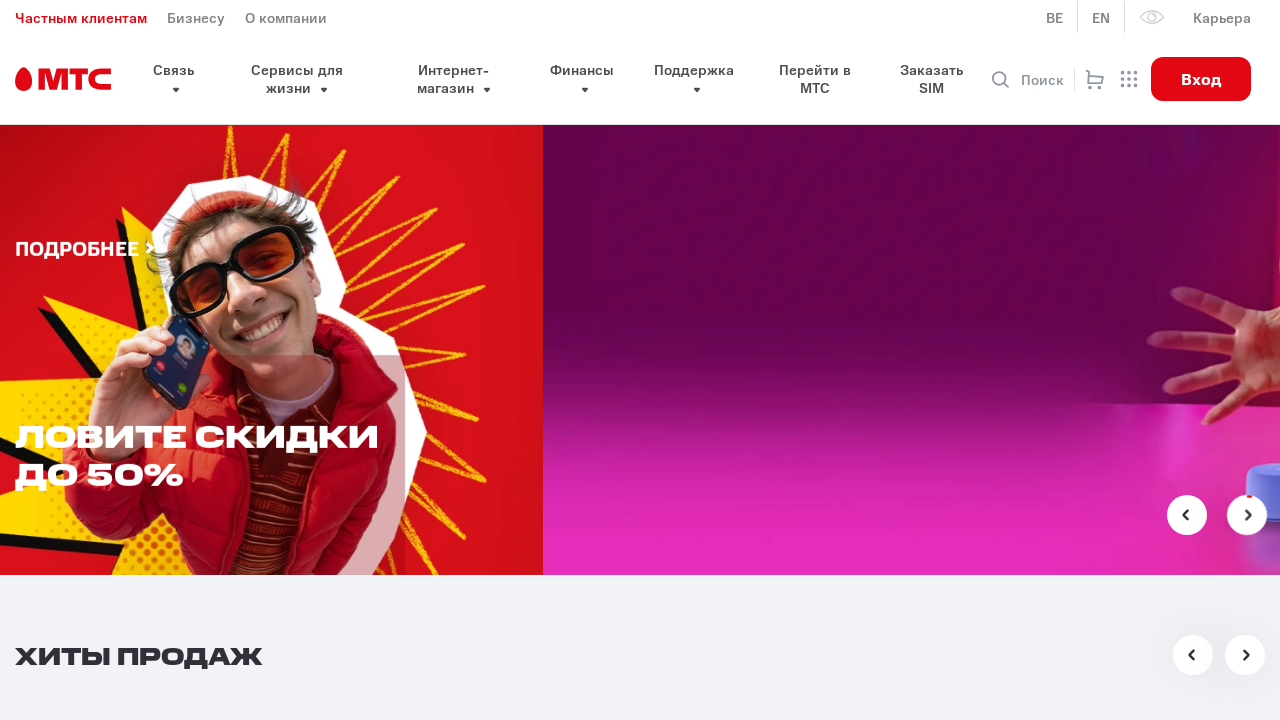

Located Mastercard SecureCode logo element
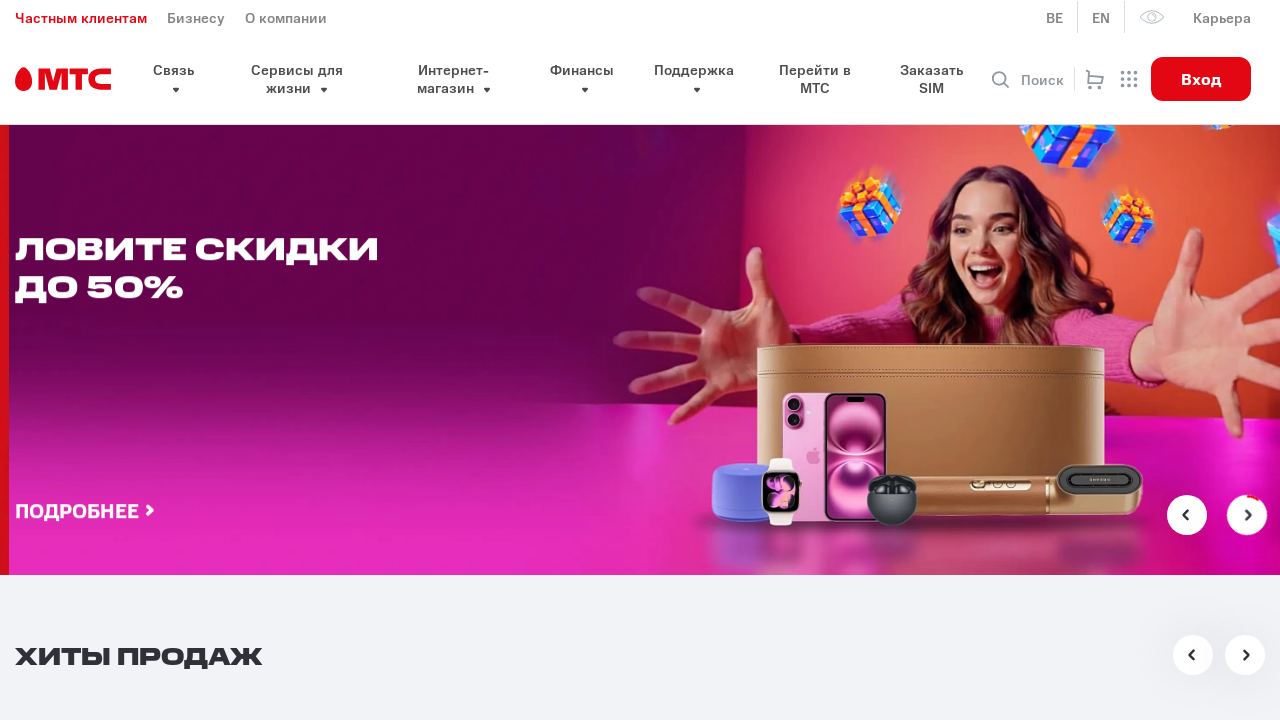

Waited for Mastercard SecureCode logo to be present in DOM
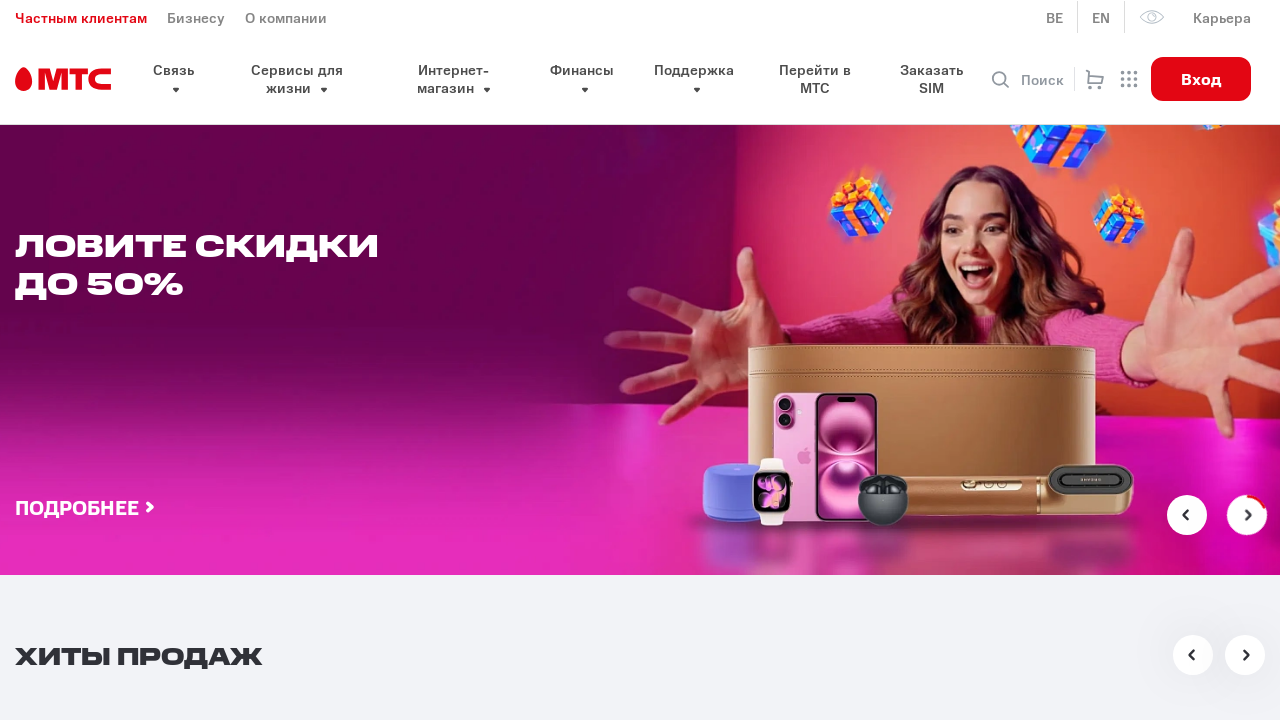

Verified Mastercard SecureCode logo is visible on the page
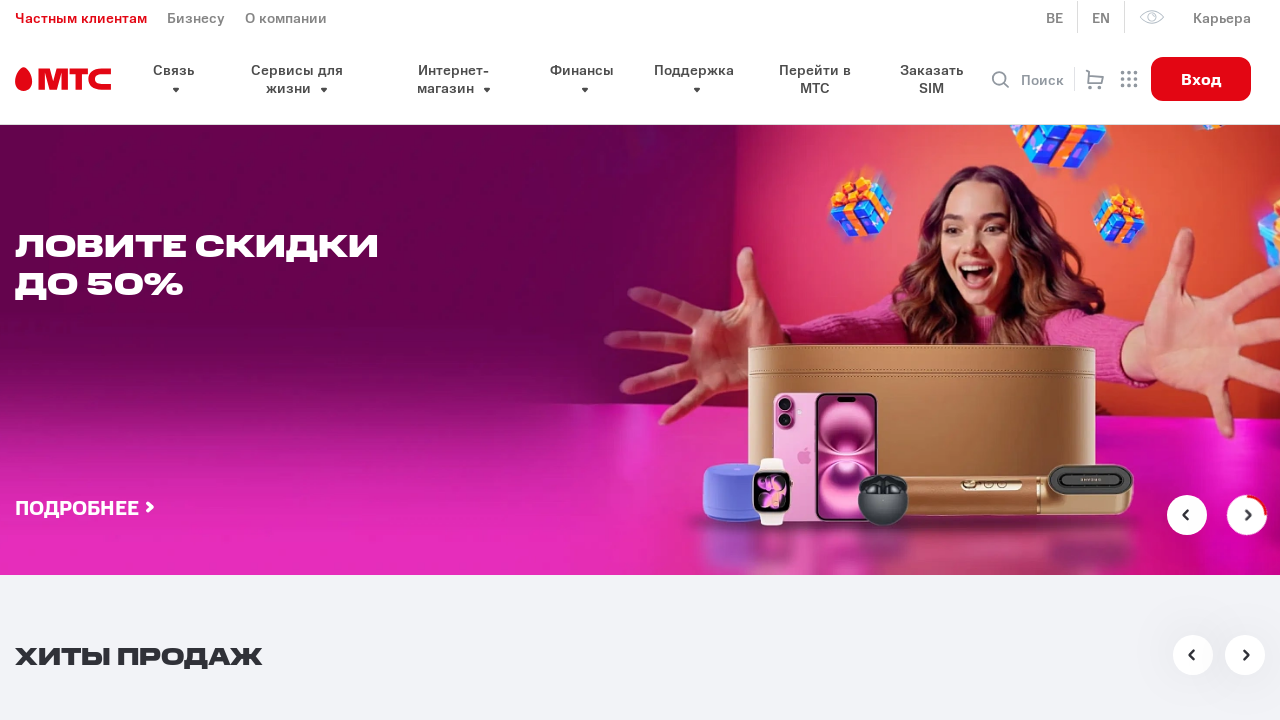

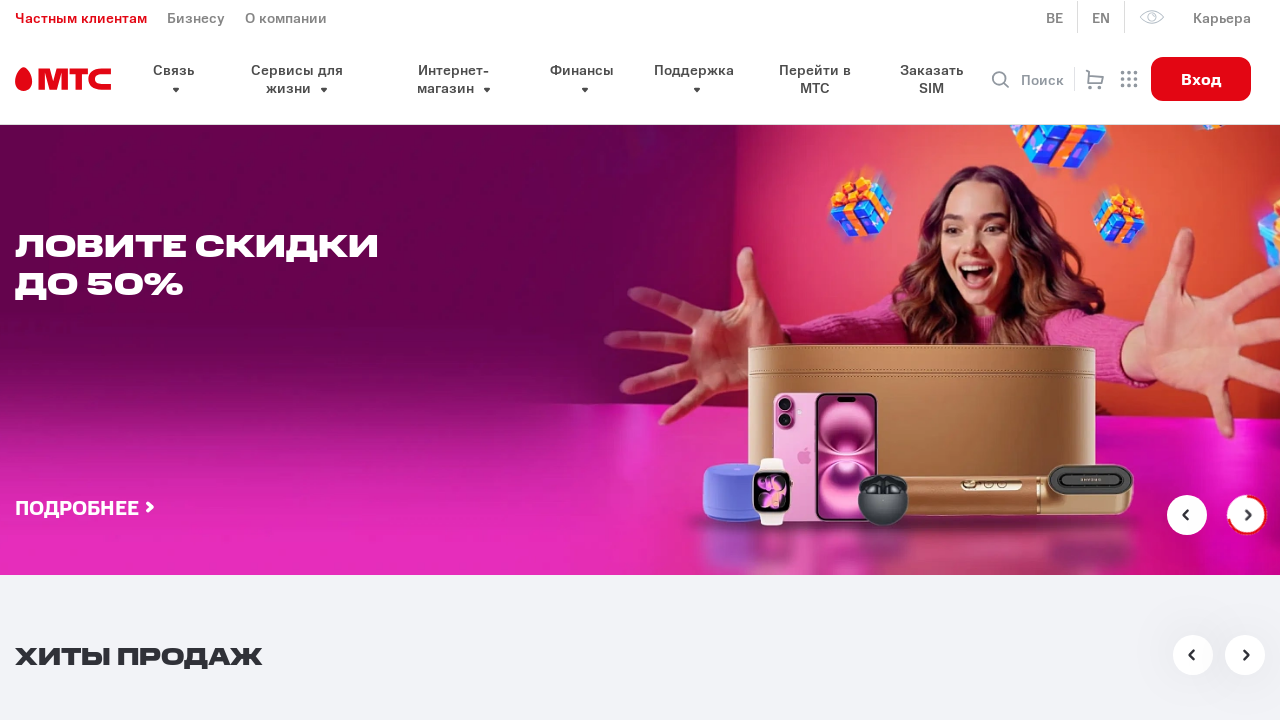